Tests the radio button functionality on the contact form by selecting the "yes" option and then changing to the "no" option.

Starting URL: https://cbarnc.github.io/Group3-repo-projects/

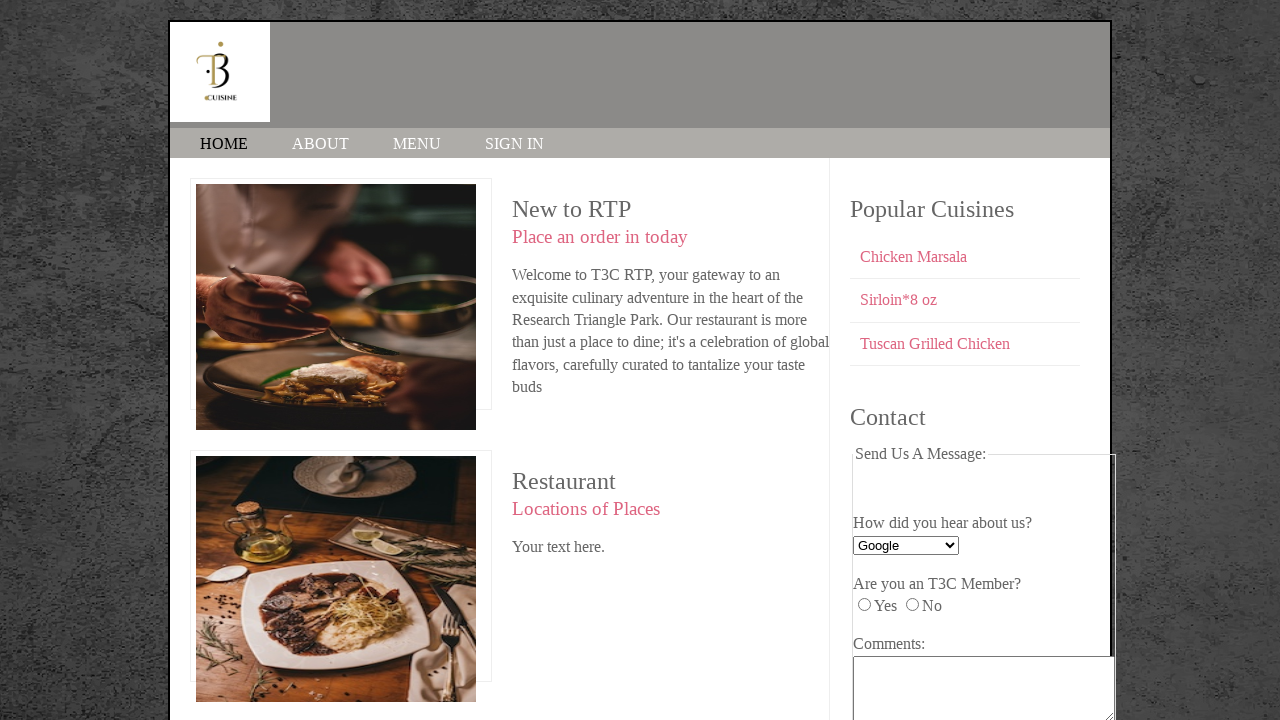

Navigated to contact form page
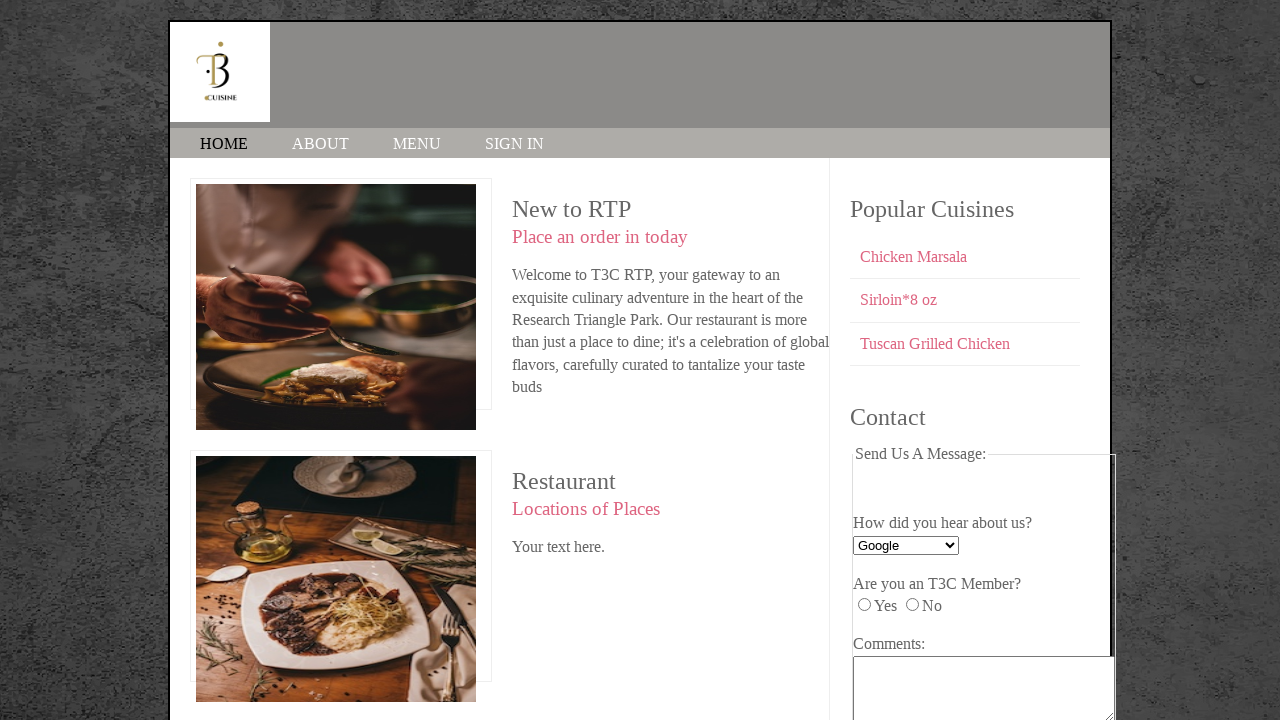

Clicked the 'yes' radio button option at (864, 605) on #yes
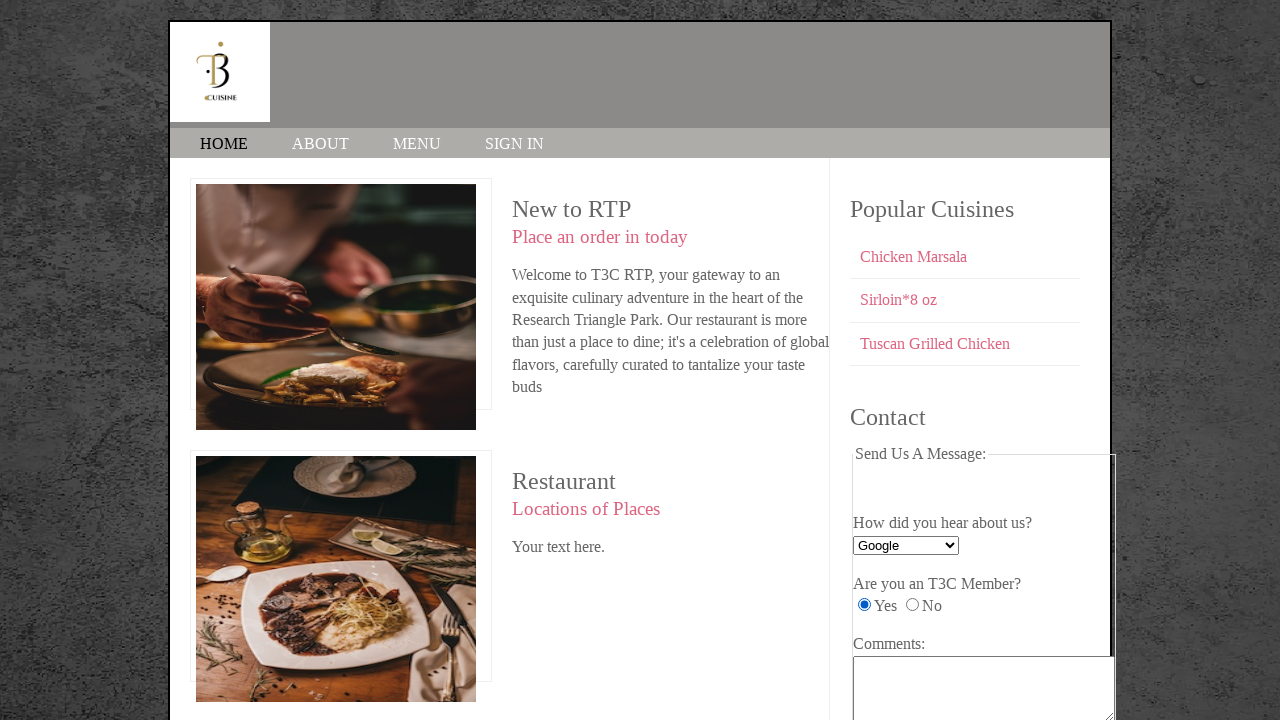

Waited 2 seconds for 'yes' selection to complete
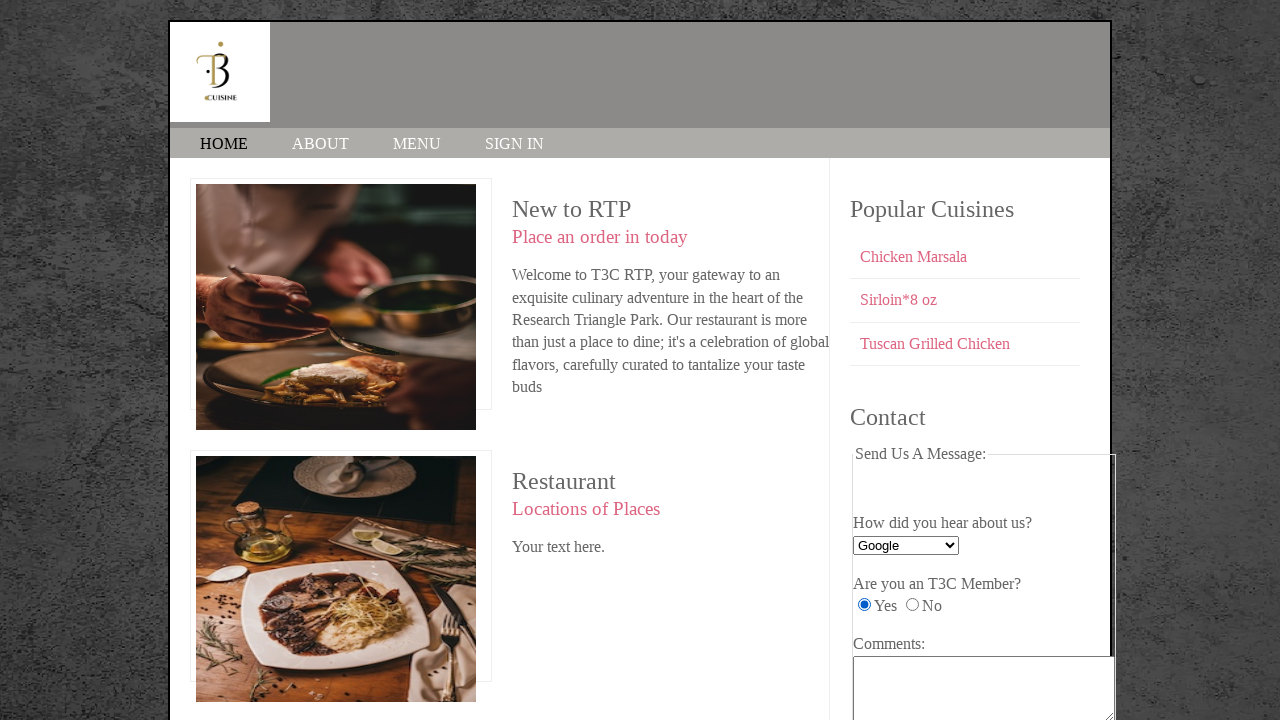

Clicked the 'no' radio button option to change selection at (912, 605) on #no
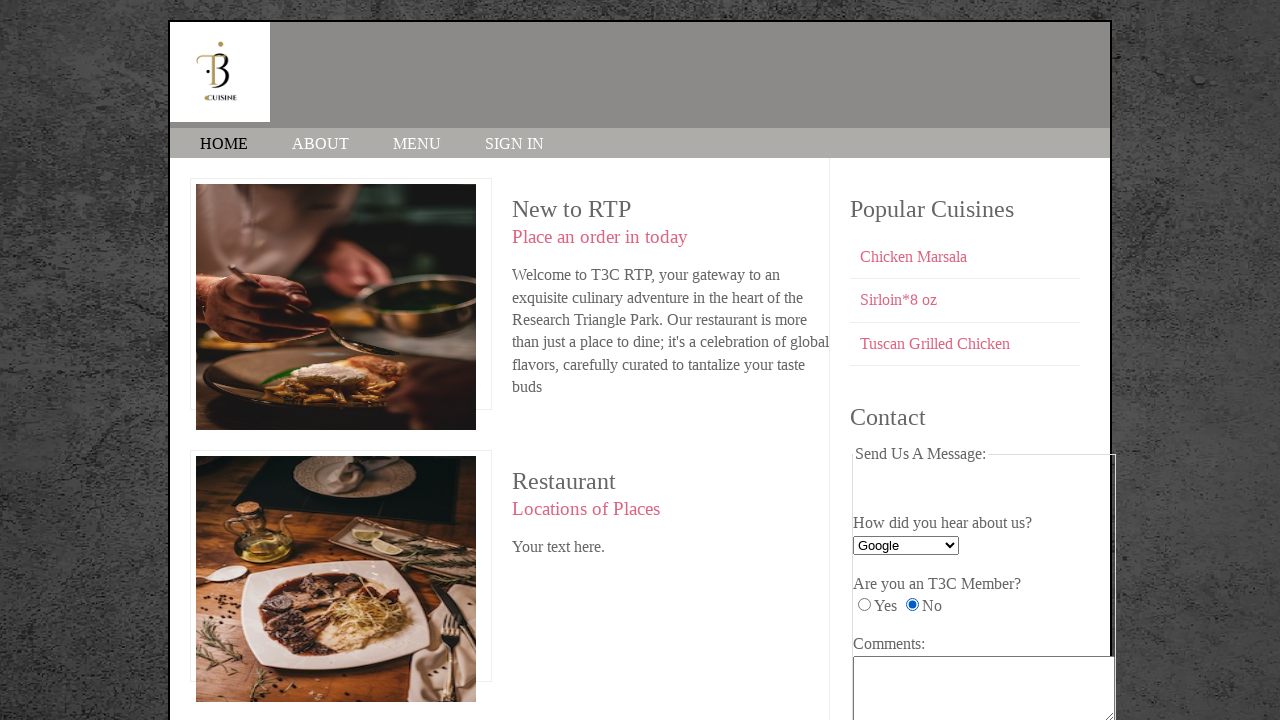

Waited 2 seconds for 'no' selection to complete
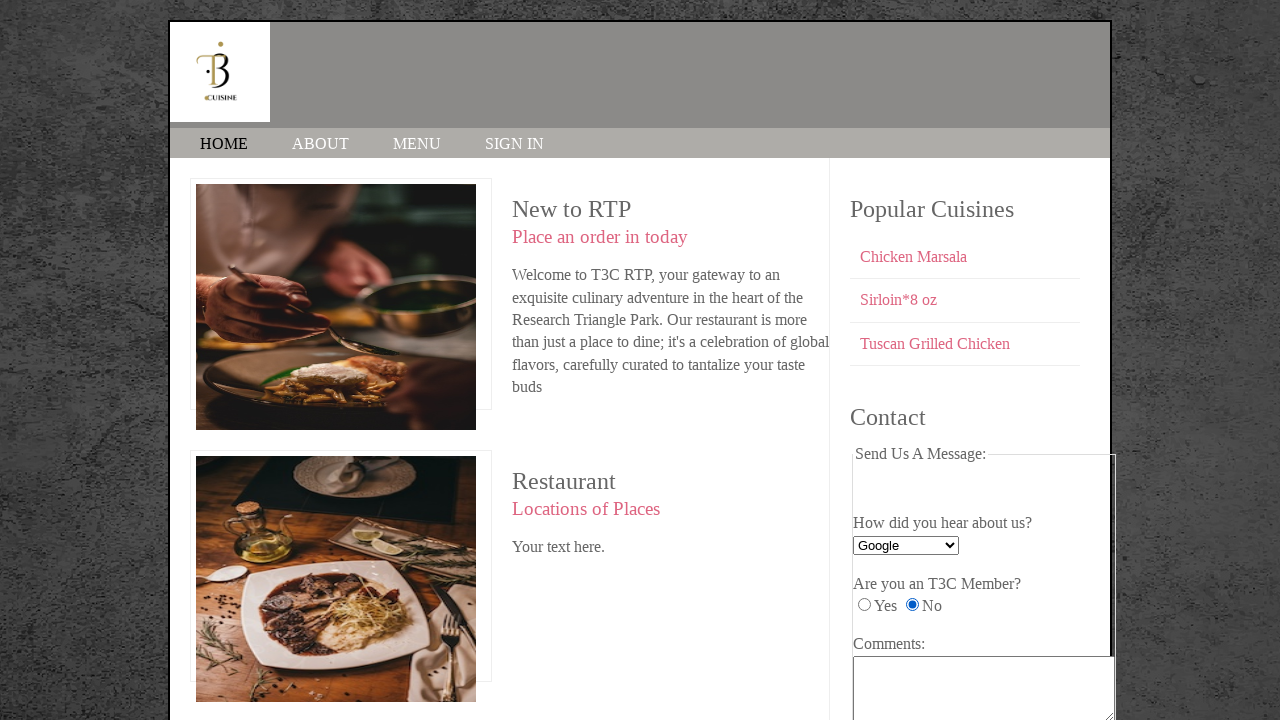

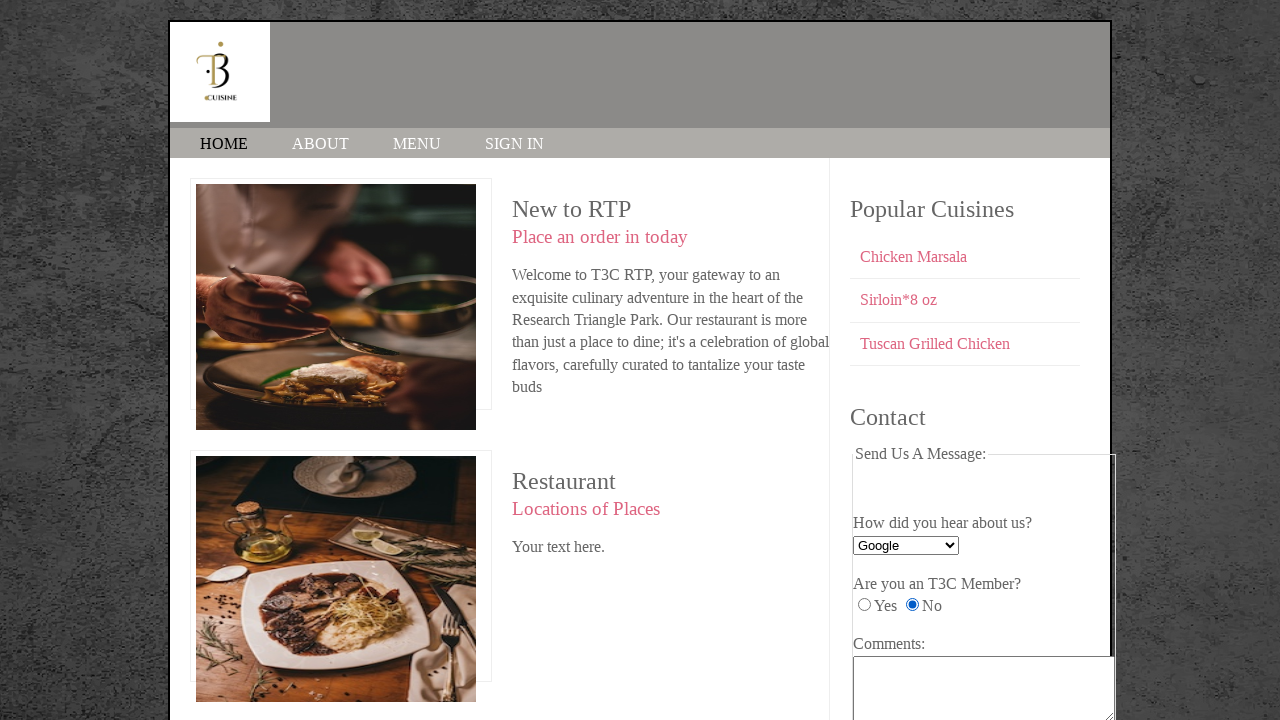